Drags an element by a specific offset (0 pixels horizontally, 300 pixels vertically).

Starting URL: https://demoqa.com/dragabble

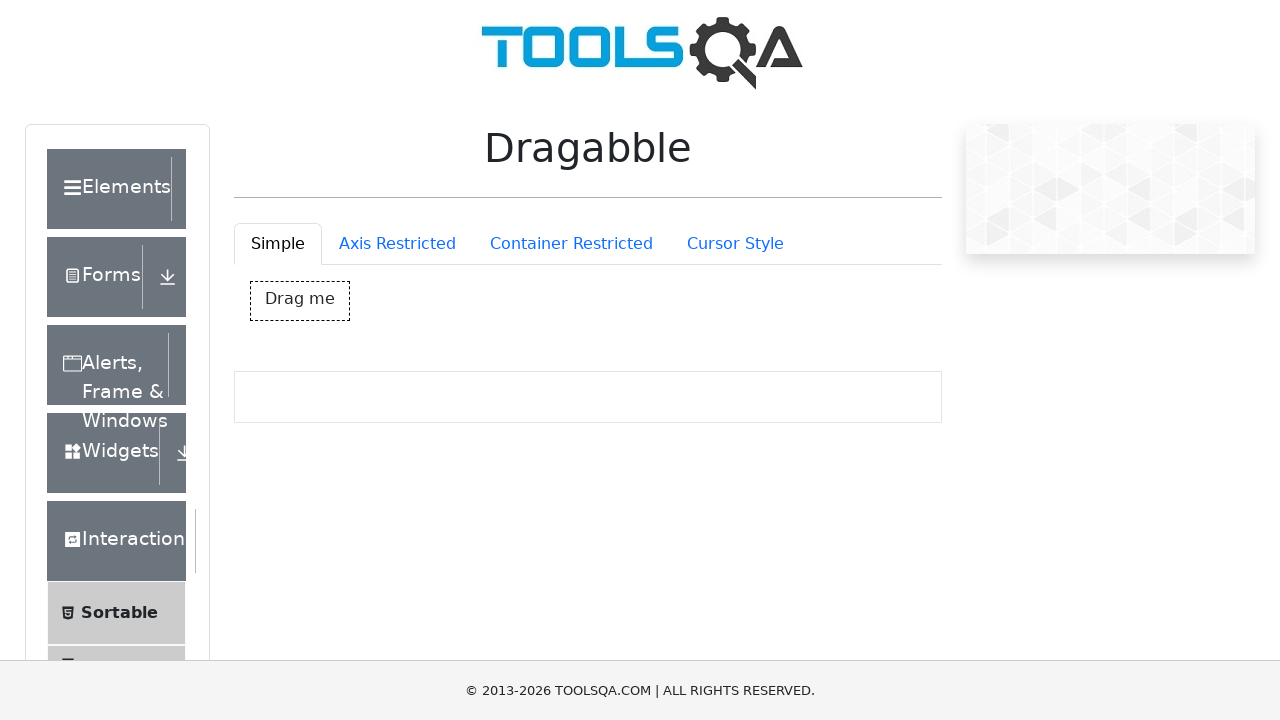

Located the draggable element
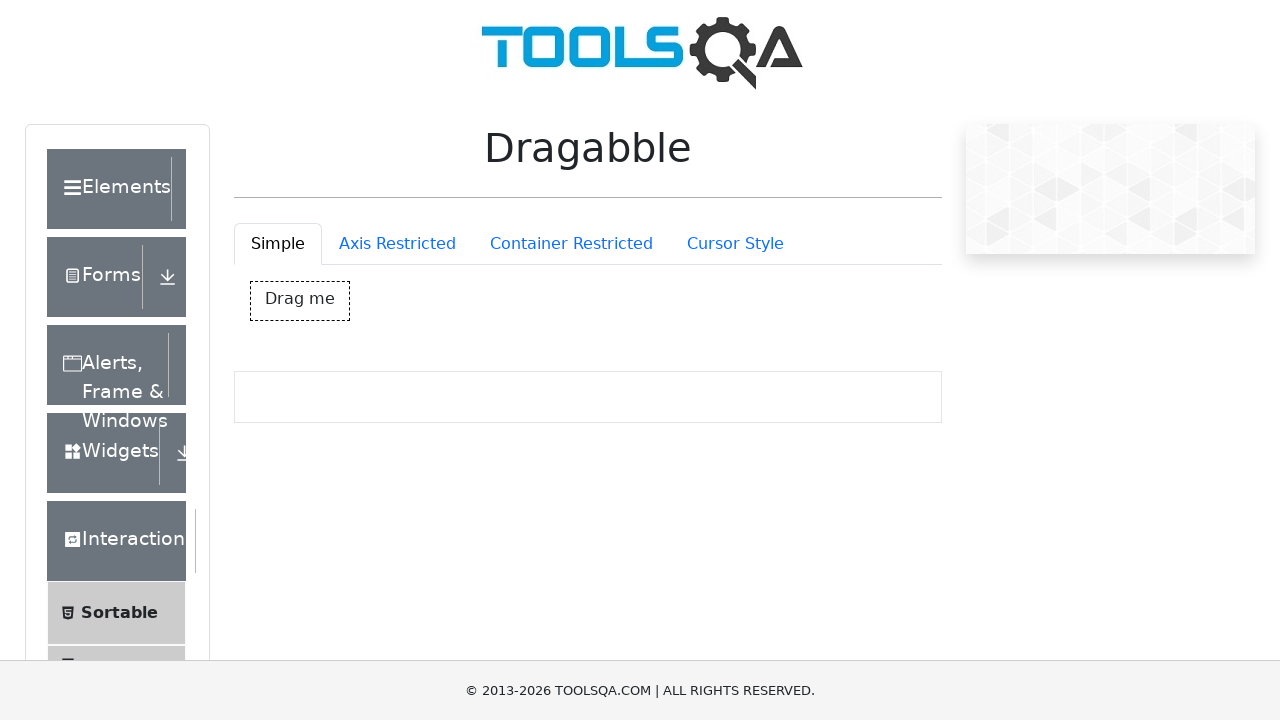

Retrieved bounding box of draggable element
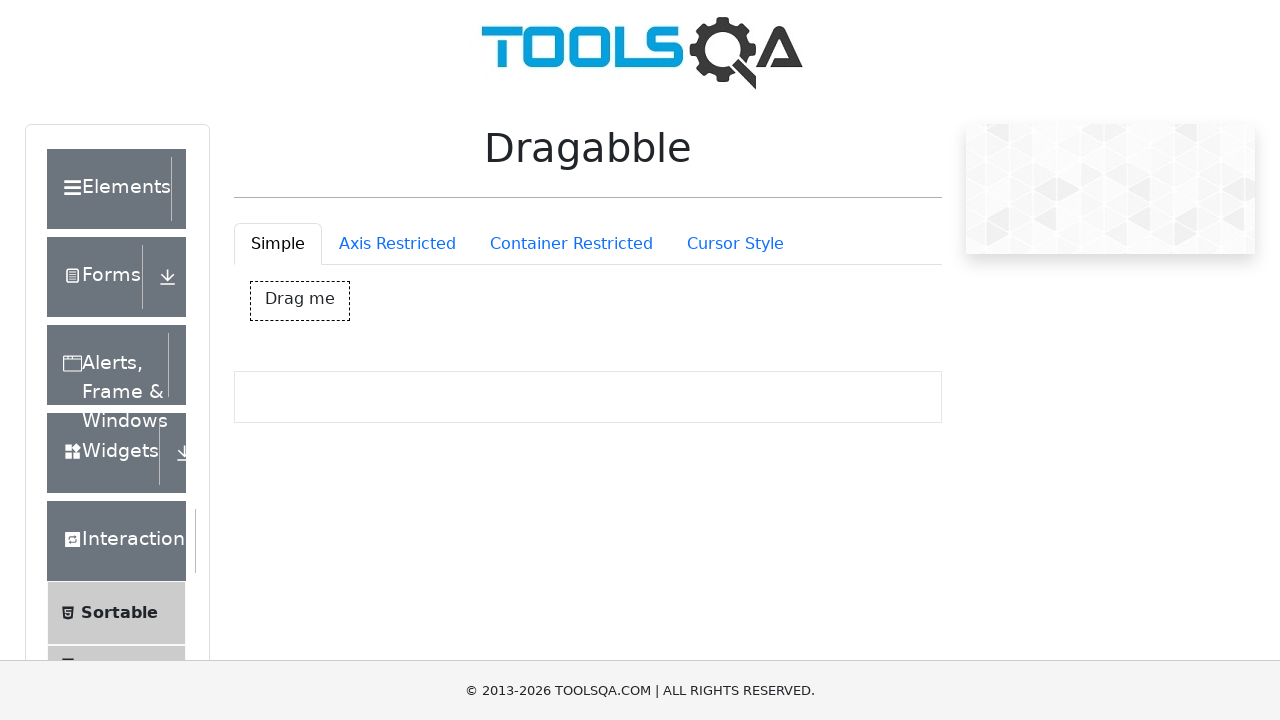

Moved mouse to center of draggable element at (300, 301)
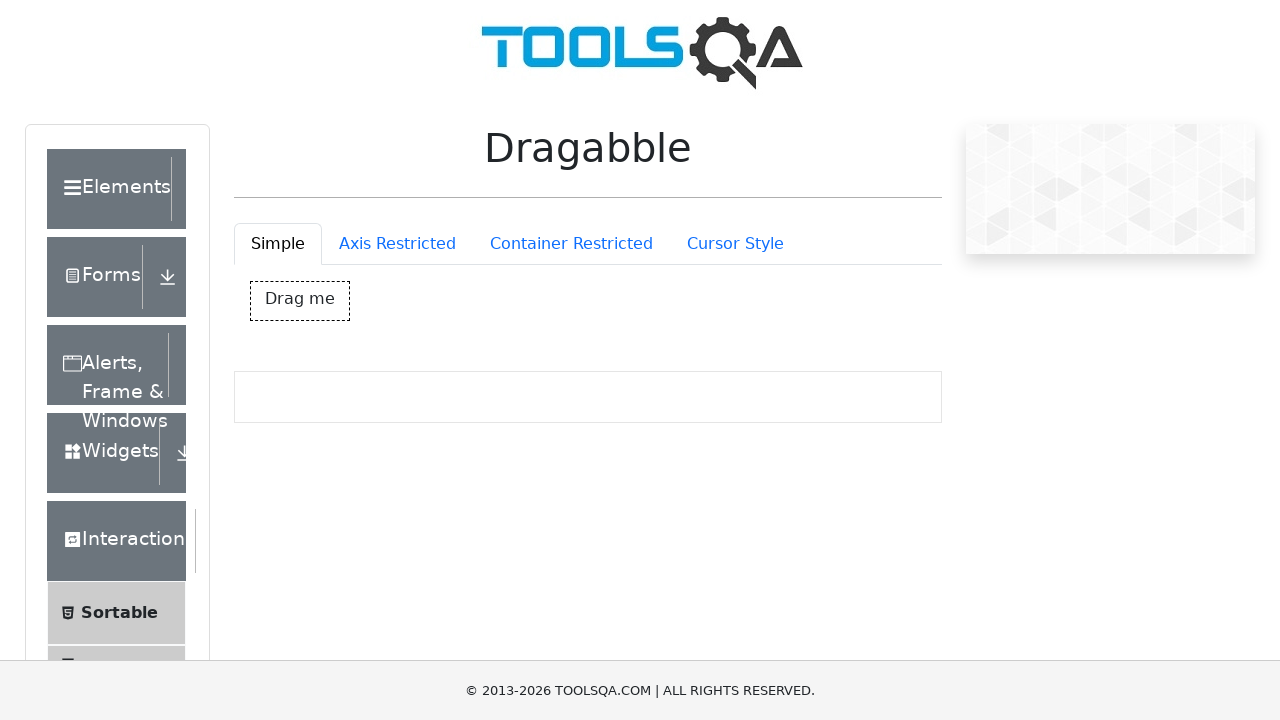

Pressed mouse button down to start drag at (300, 301)
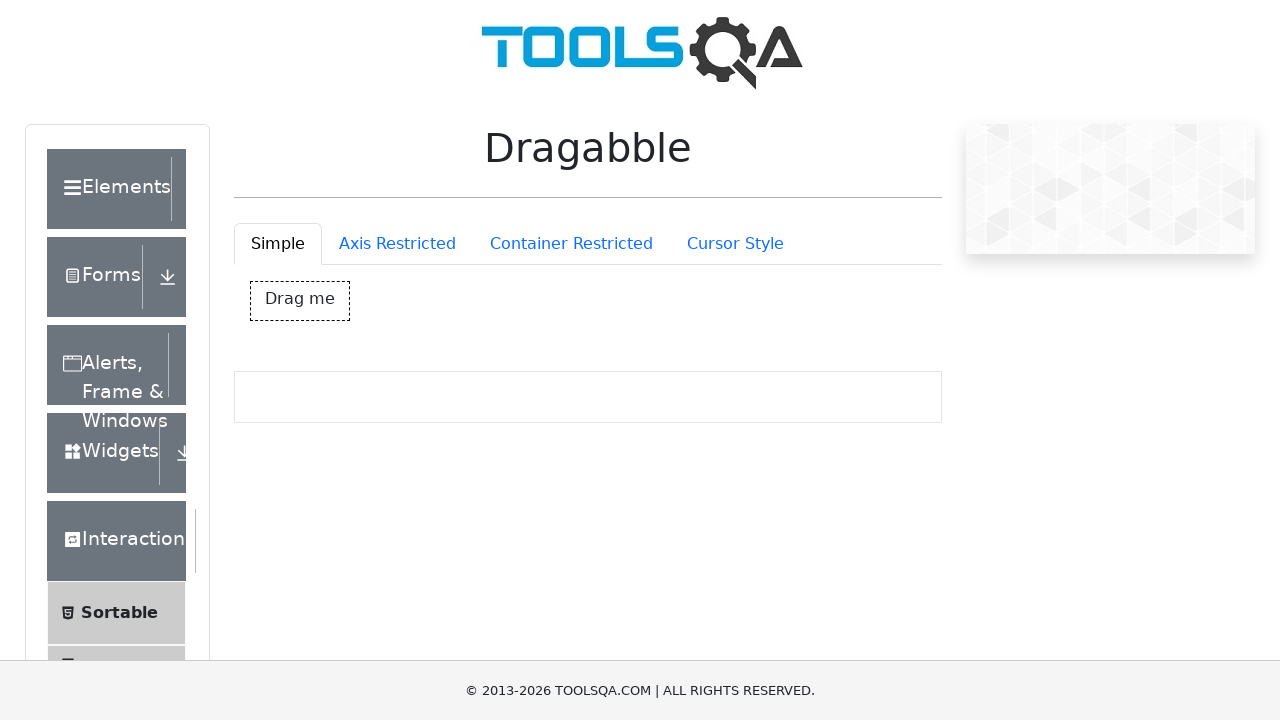

Dragged element 300 pixels vertically downward at (300, 601)
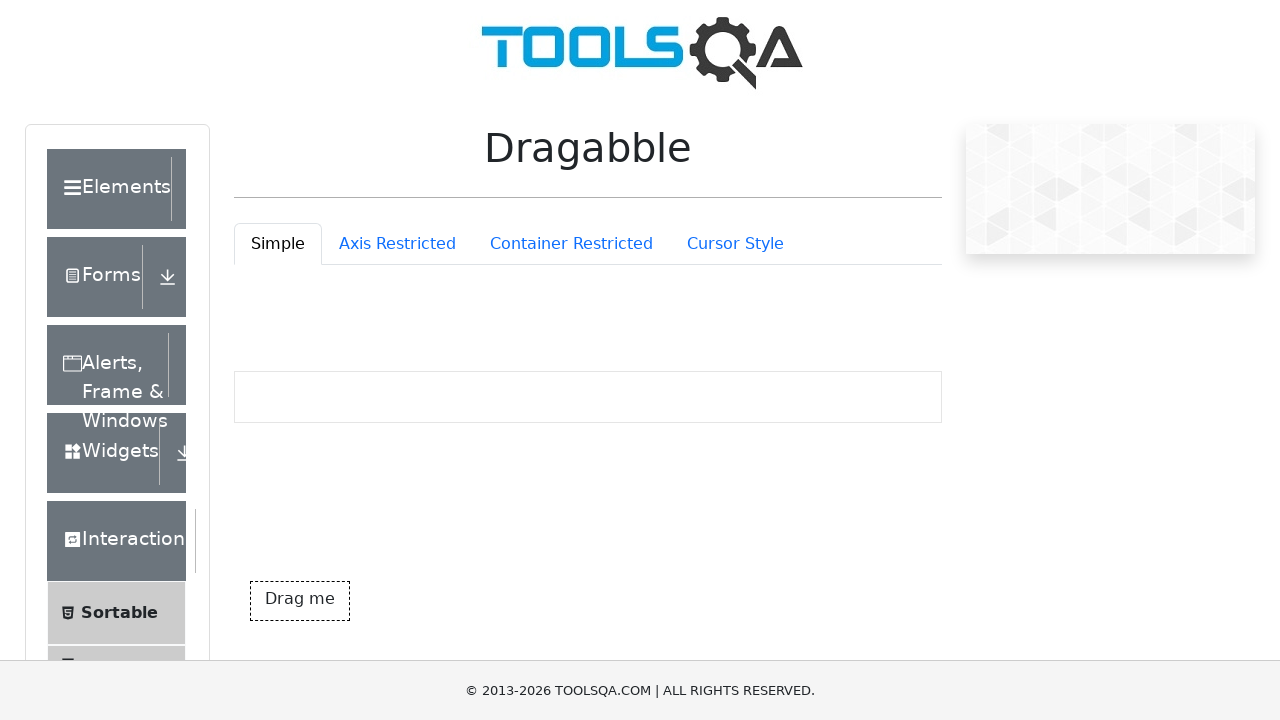

Released mouse button to complete drag operation at (300, 601)
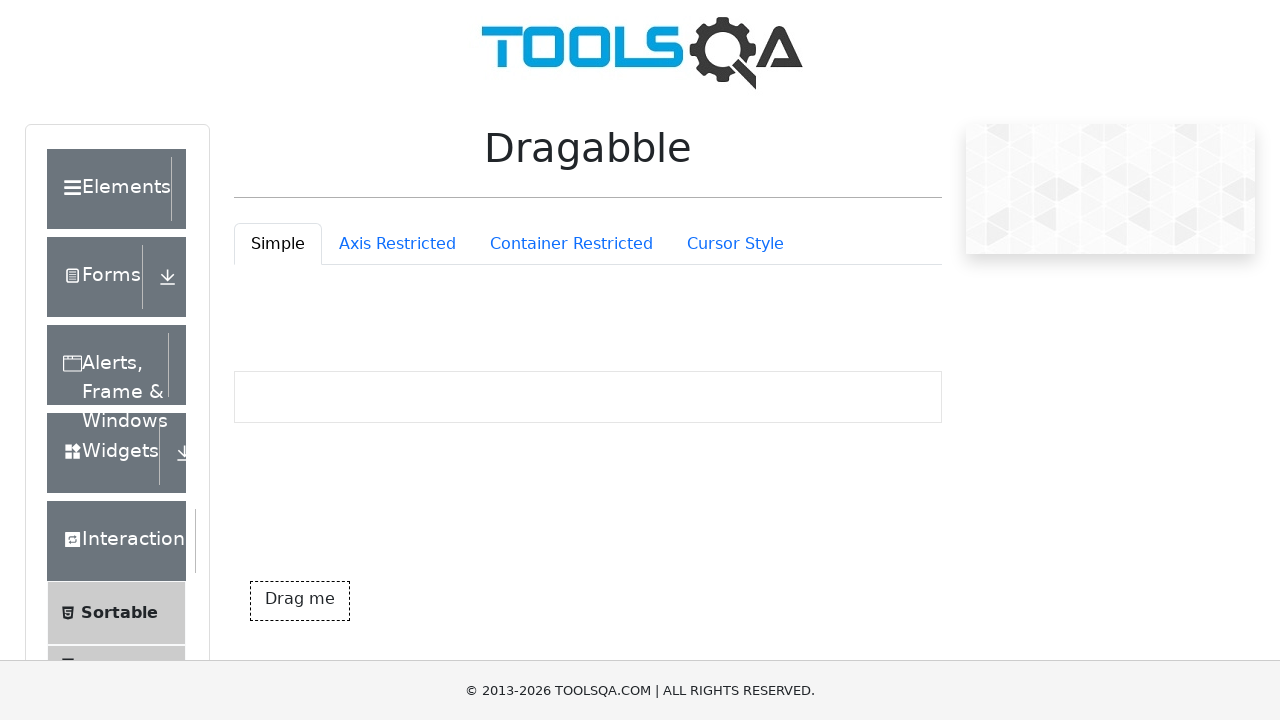

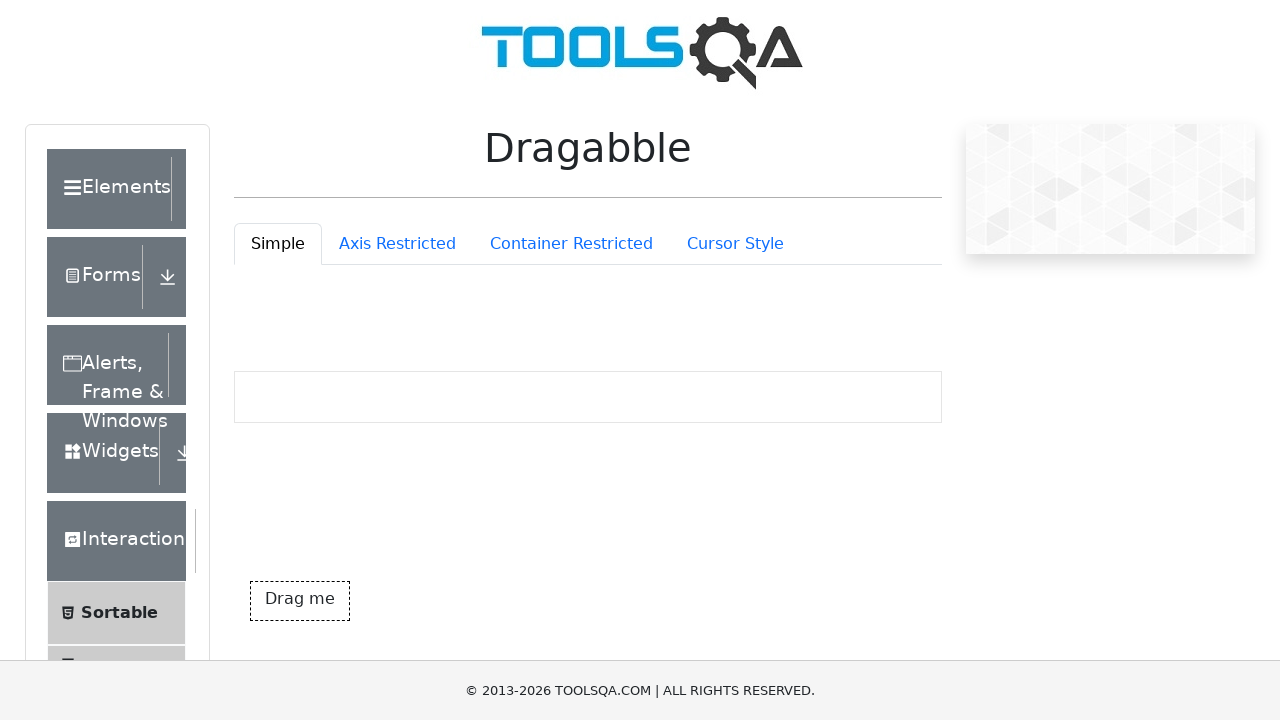